Tests window navigation functionality by clicking an "Open Window" button on the Rahul Shetty Academy practice page, then navigating to a different site.

Starting URL: https://rahulshettyacademy.com/AutomationPractice/

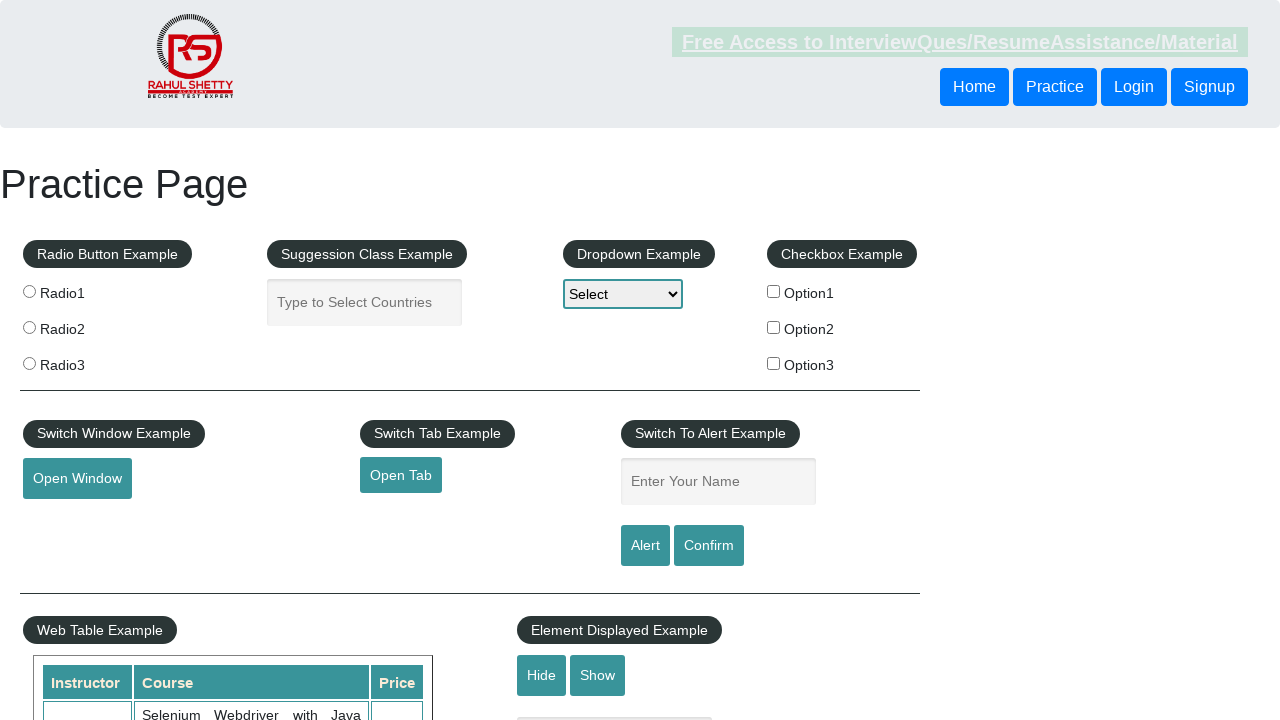

Clicked the 'Open Window' button on Rahul Shetty Academy practice page at (77, 479) on xpath=//button[text()='Open Window']
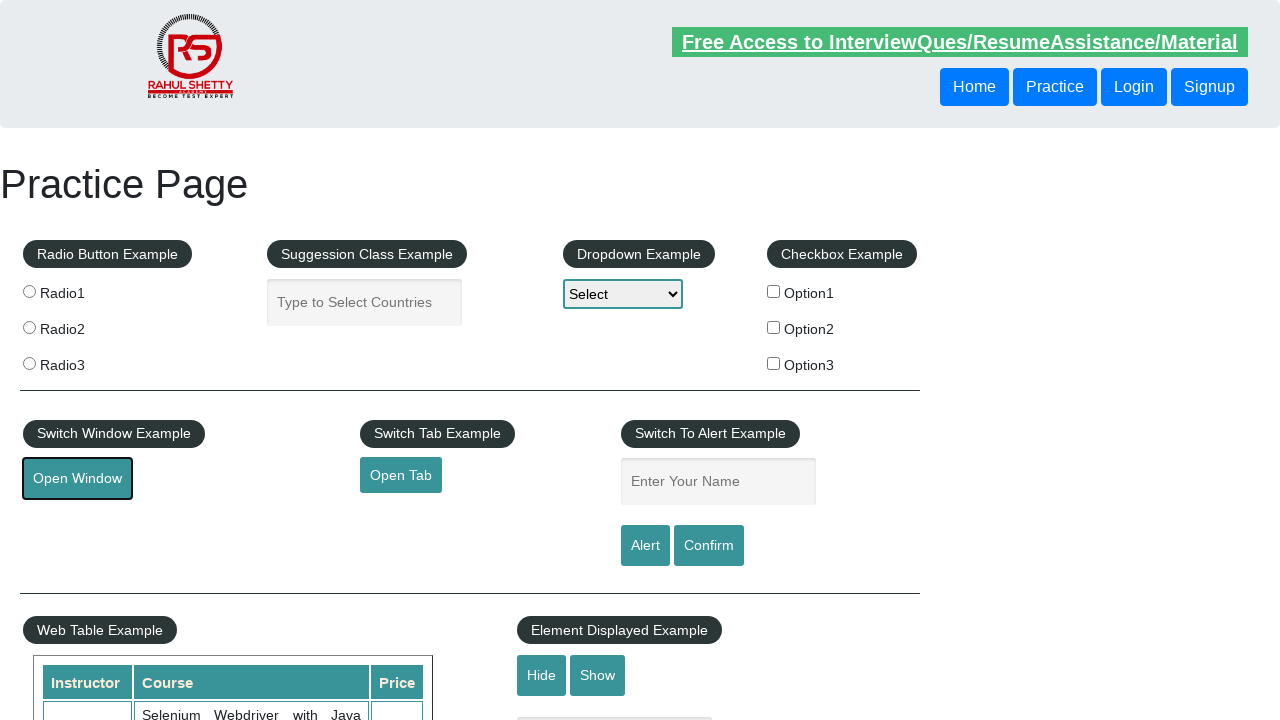

Navigated to QA Click Academy website
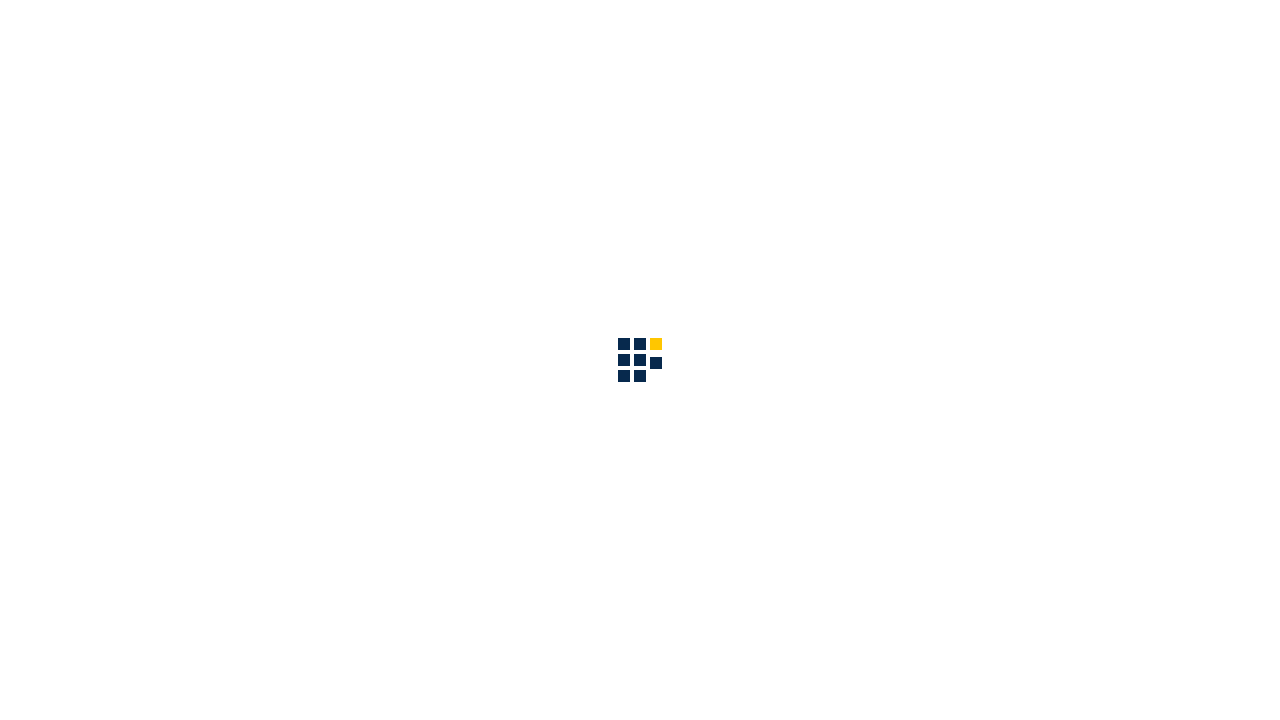

Waited for page to load and DOM content to be ready
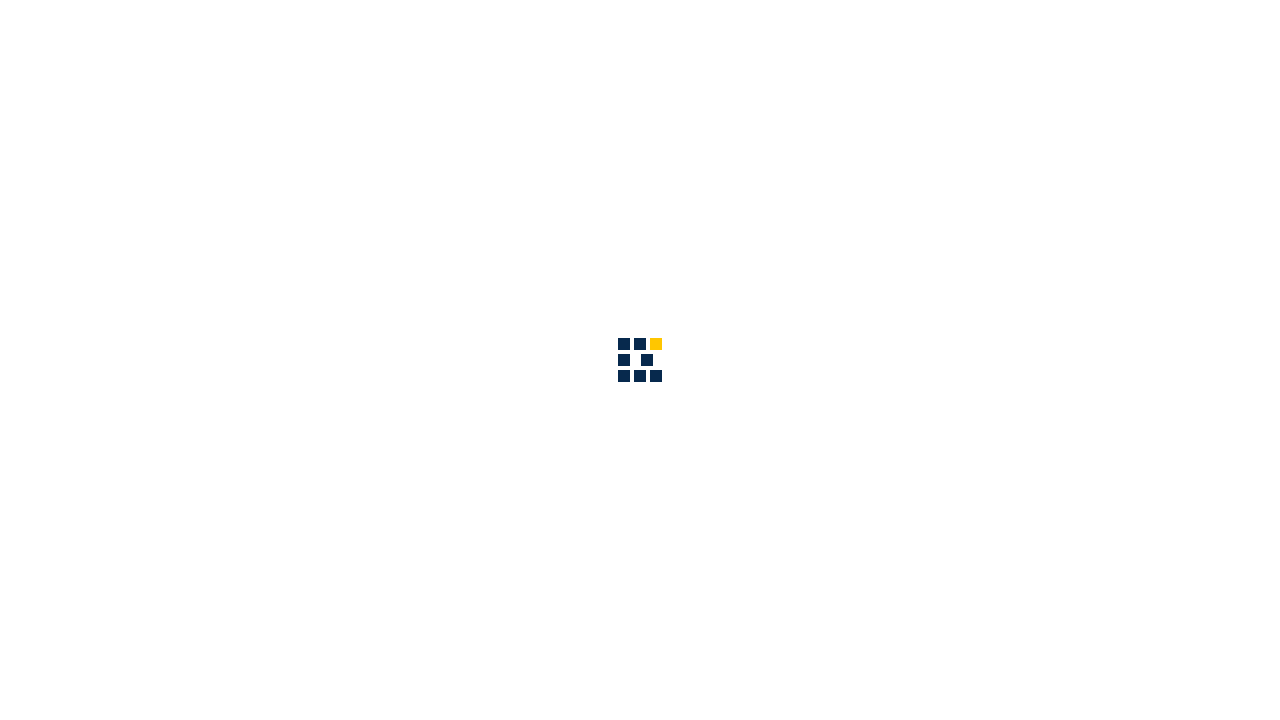

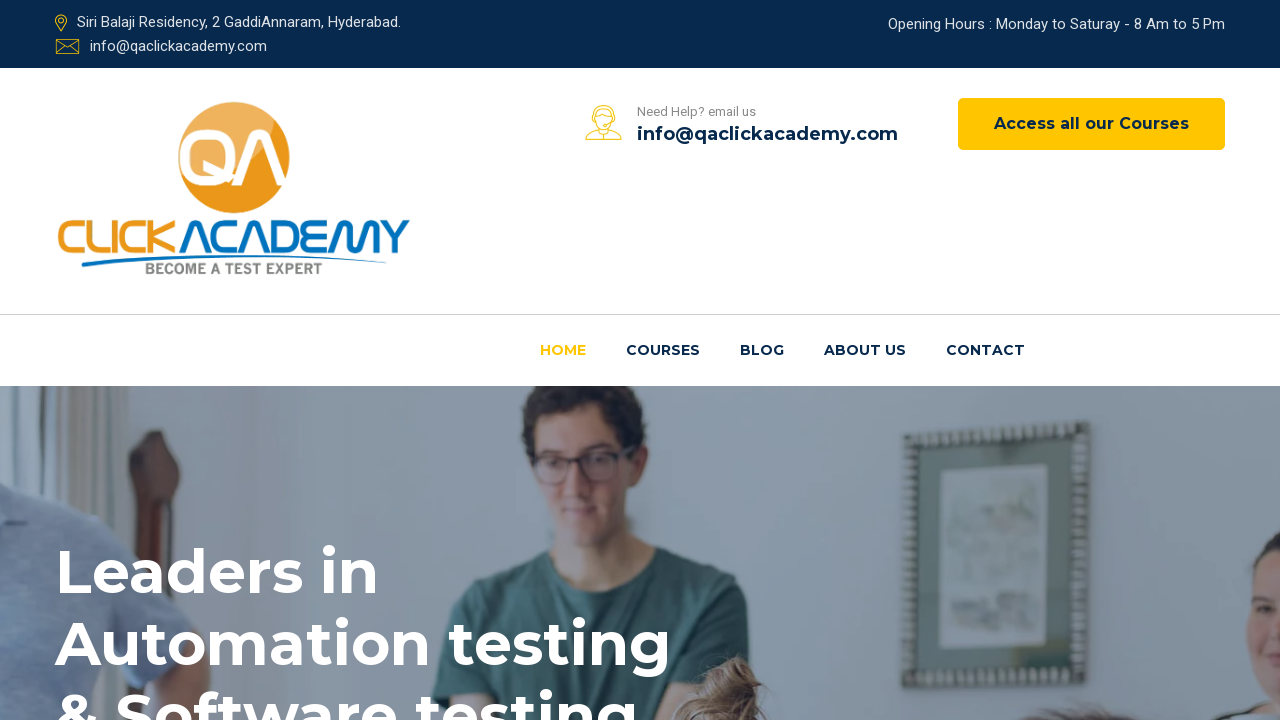